Tests iframe switching by clicking on the iFrame link, switching to the iframe, and verifying the text content inside the TinyMCE editor.

Starting URL: https://the-internet.herokuapp.com/frames

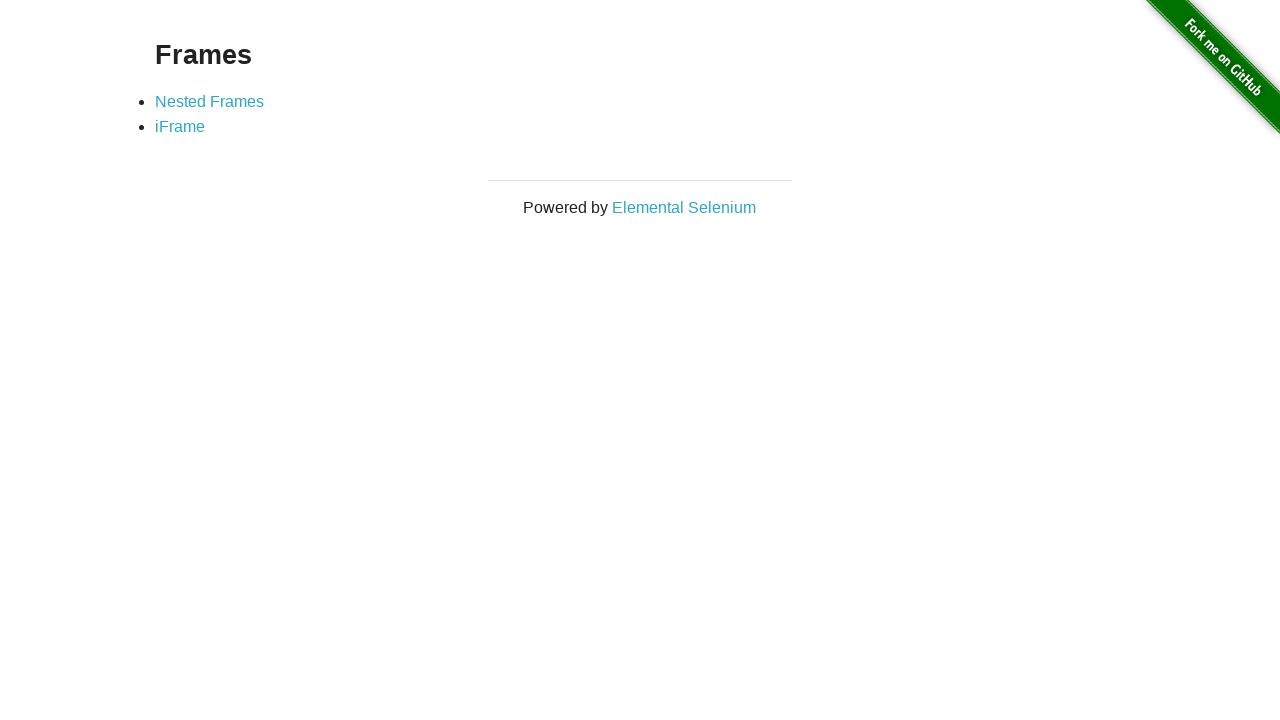

Clicked on the iFrame link at (180, 127) on xpath=//a[text()='iFrame']
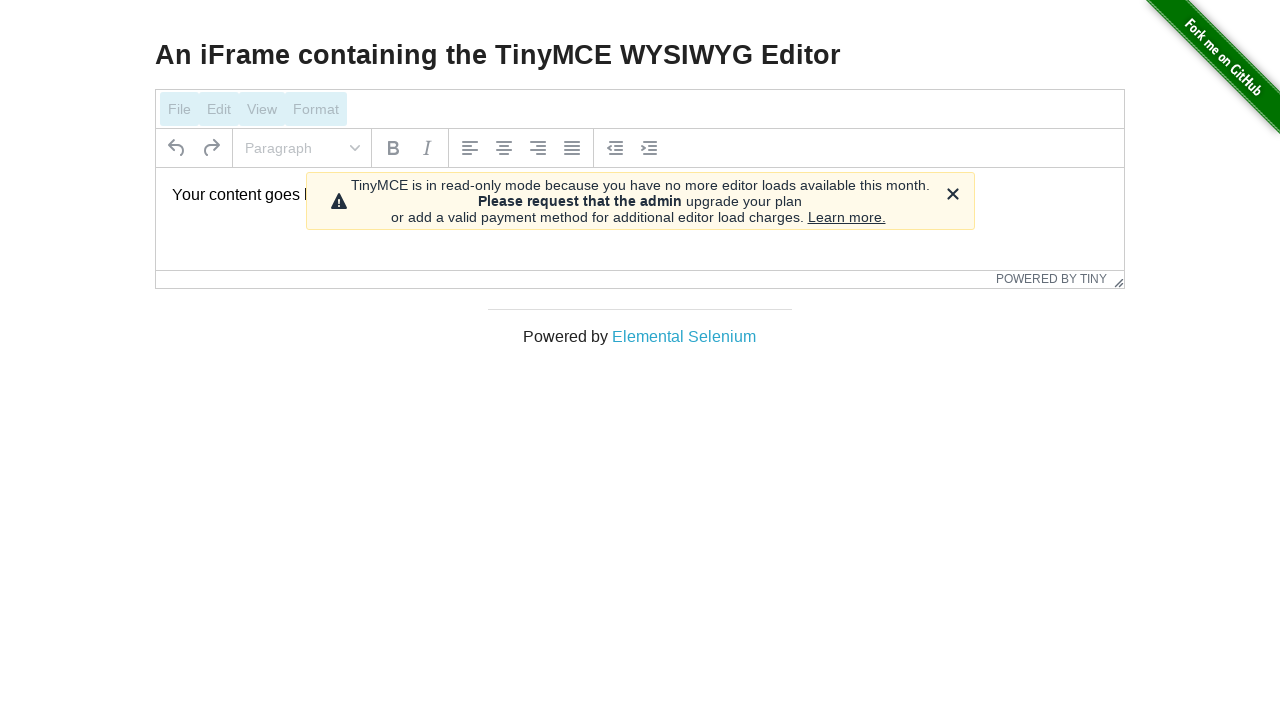

Located the TinyMCE iframe element
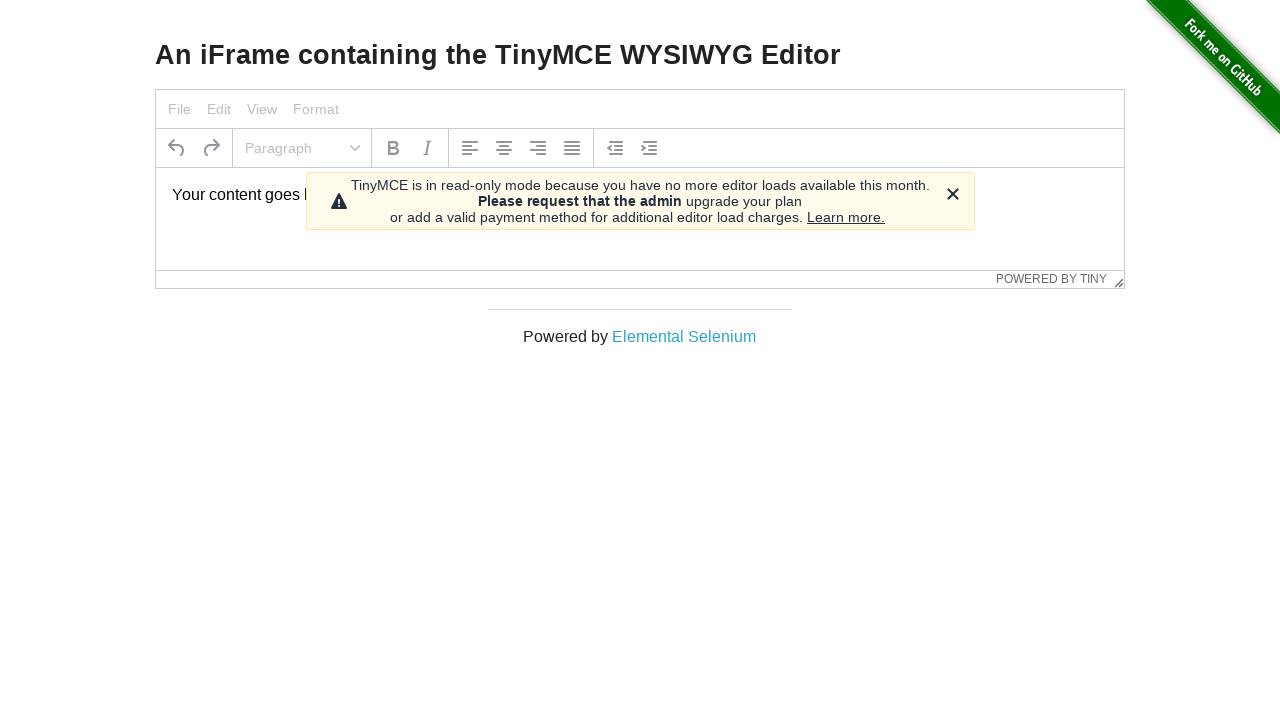

Retrieved text content from TinyMCE editor
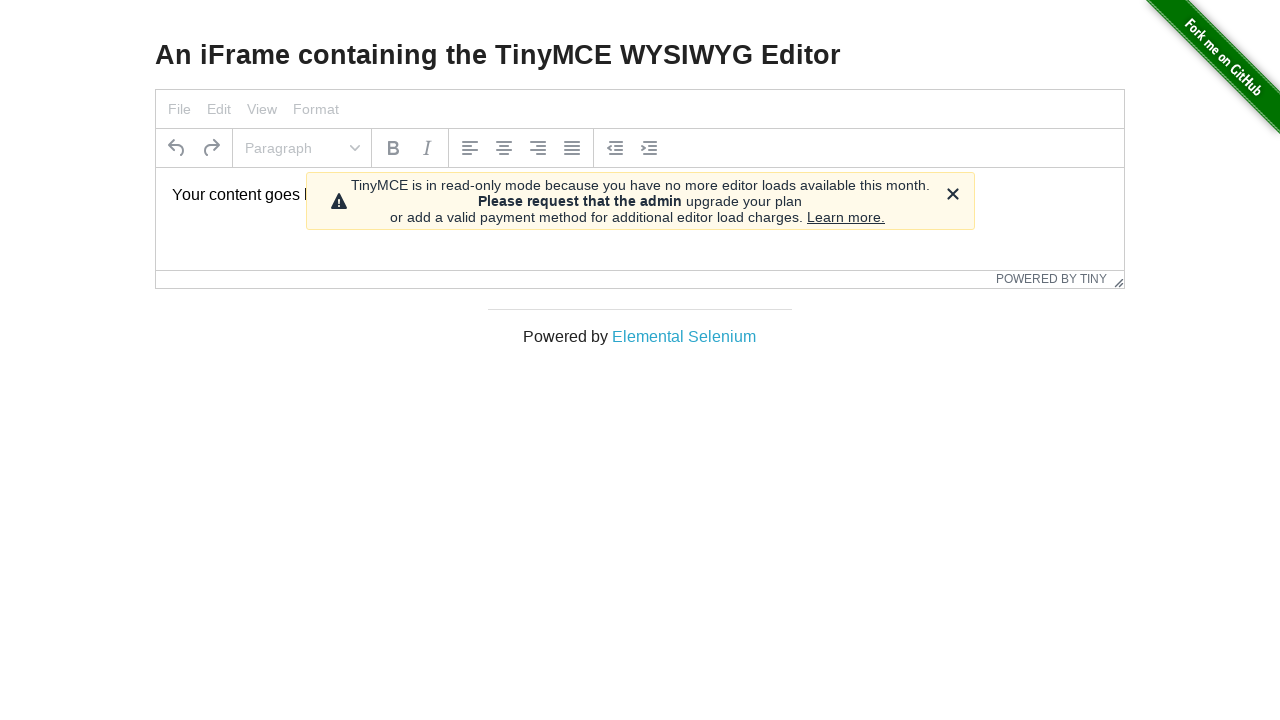

Verified that TinyMCE editor contains expected text: 'Your content goes here.'
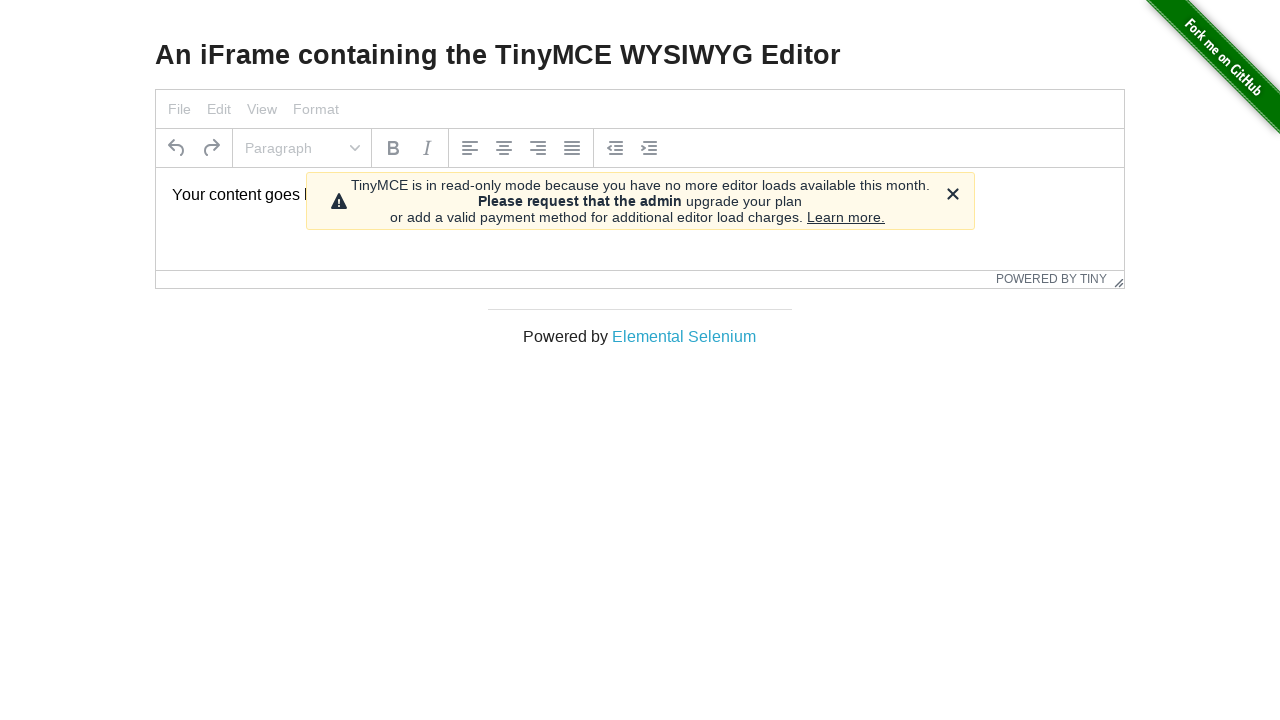

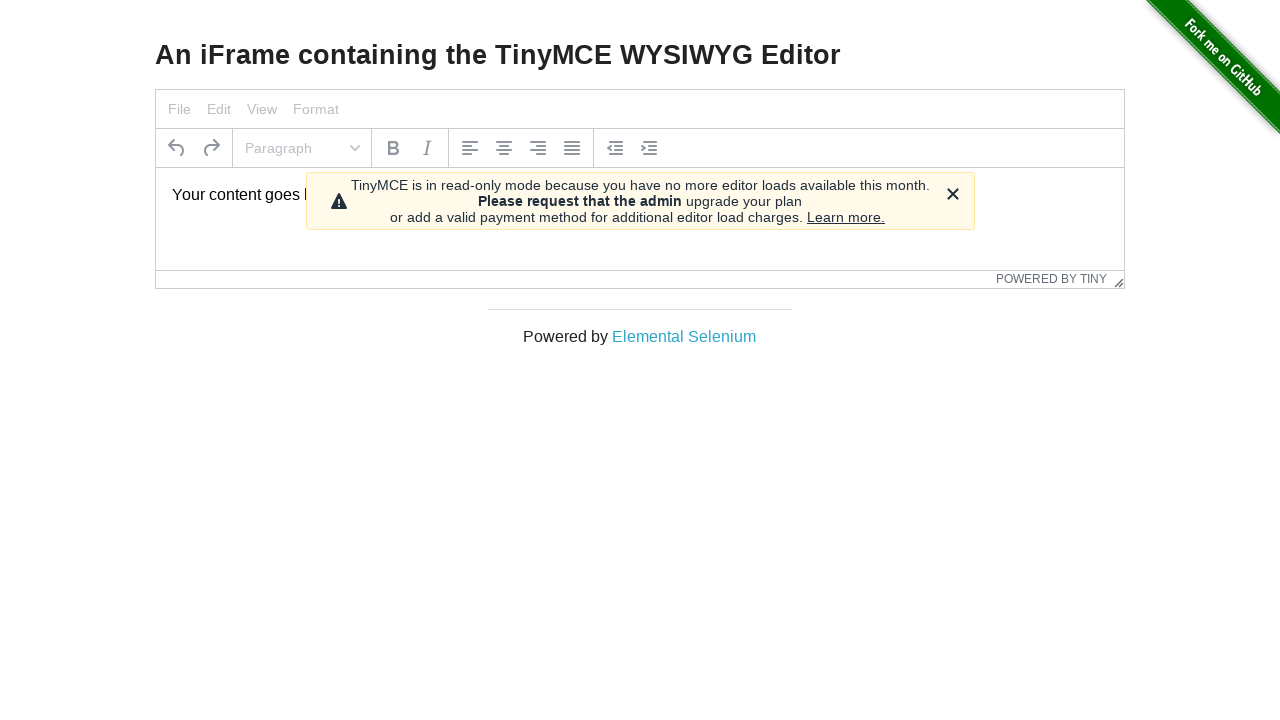